Navigates to Hacker News newest articles page, verifies the page title contains "Hacker News", and clicks the "More" link to load additional articles.

Starting URL: https://news.ycombinator.com/newest

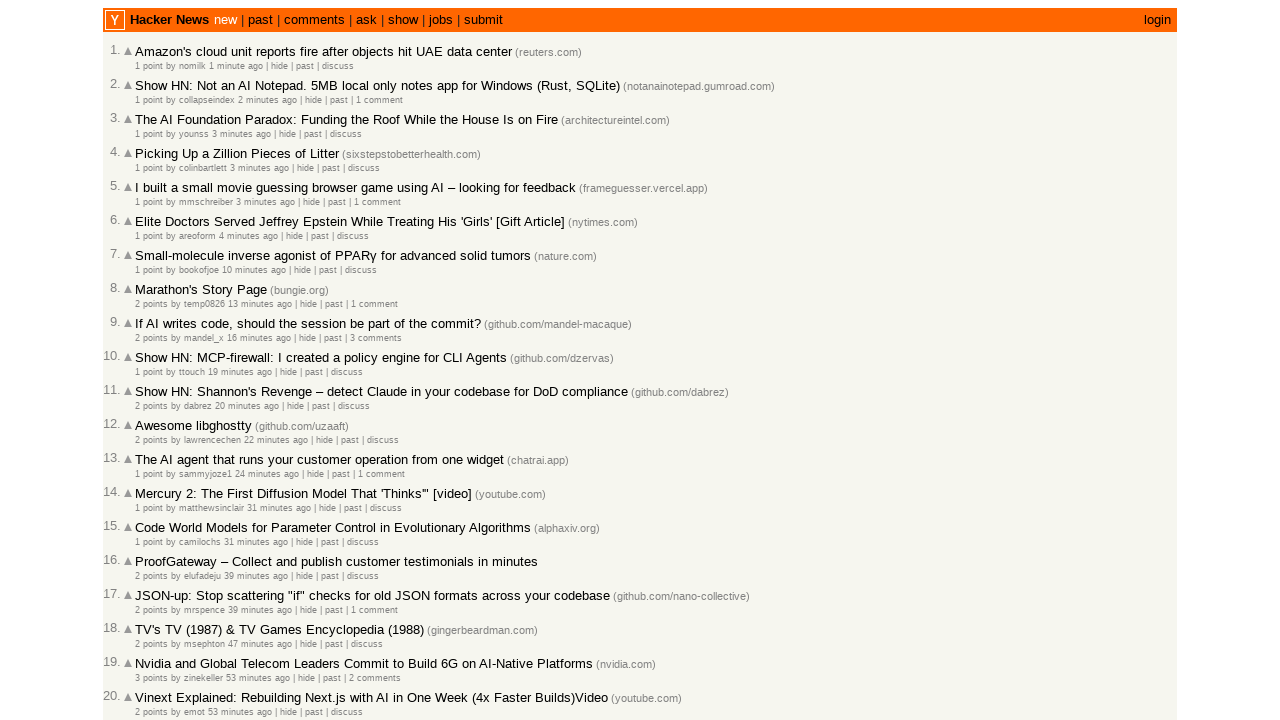

Retrieved page title
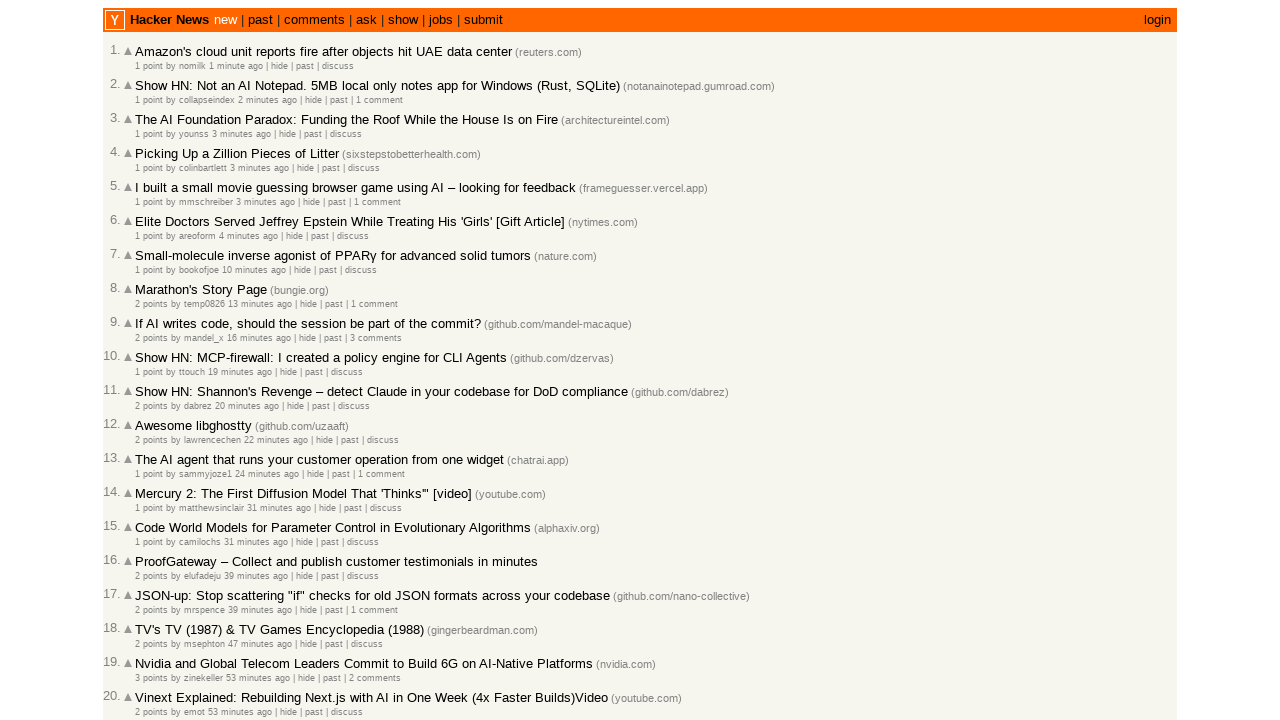

Verified page title contains 'Hacker News'
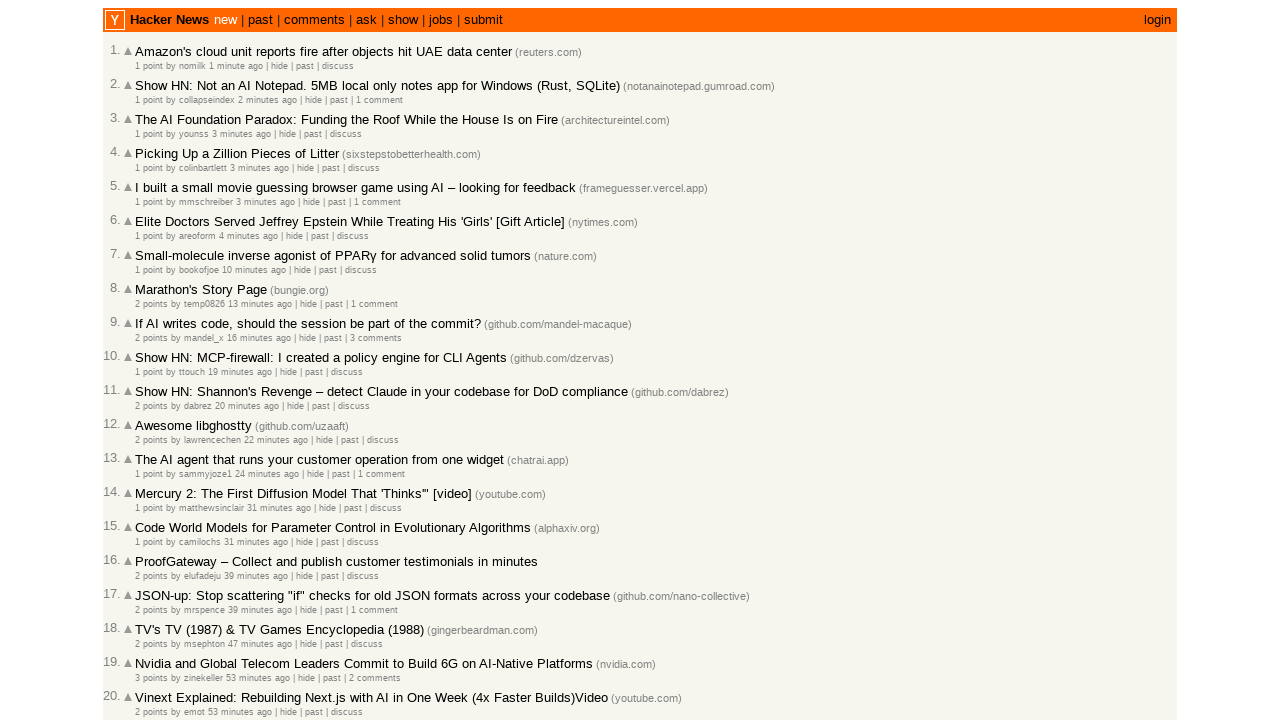

Waited for articles to load
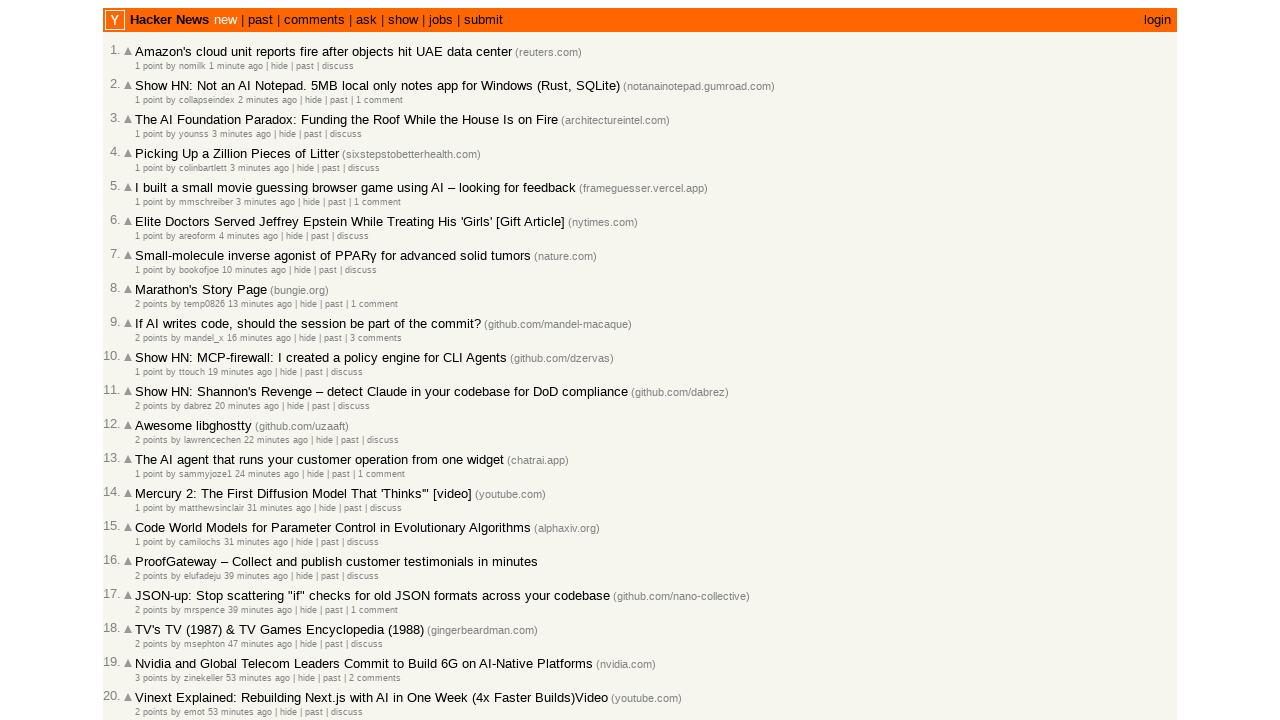

Clicked 'More' link to load additional articles at (149, 616) on .morelink
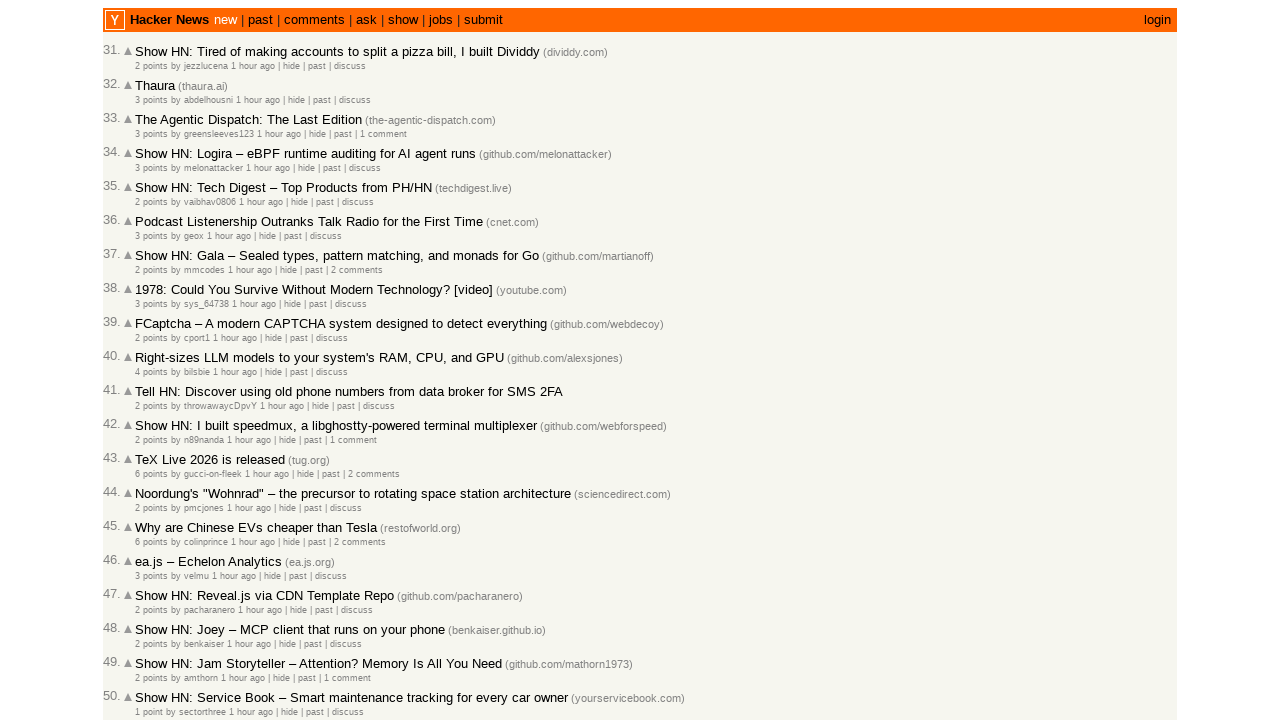

Waited for new articles to load
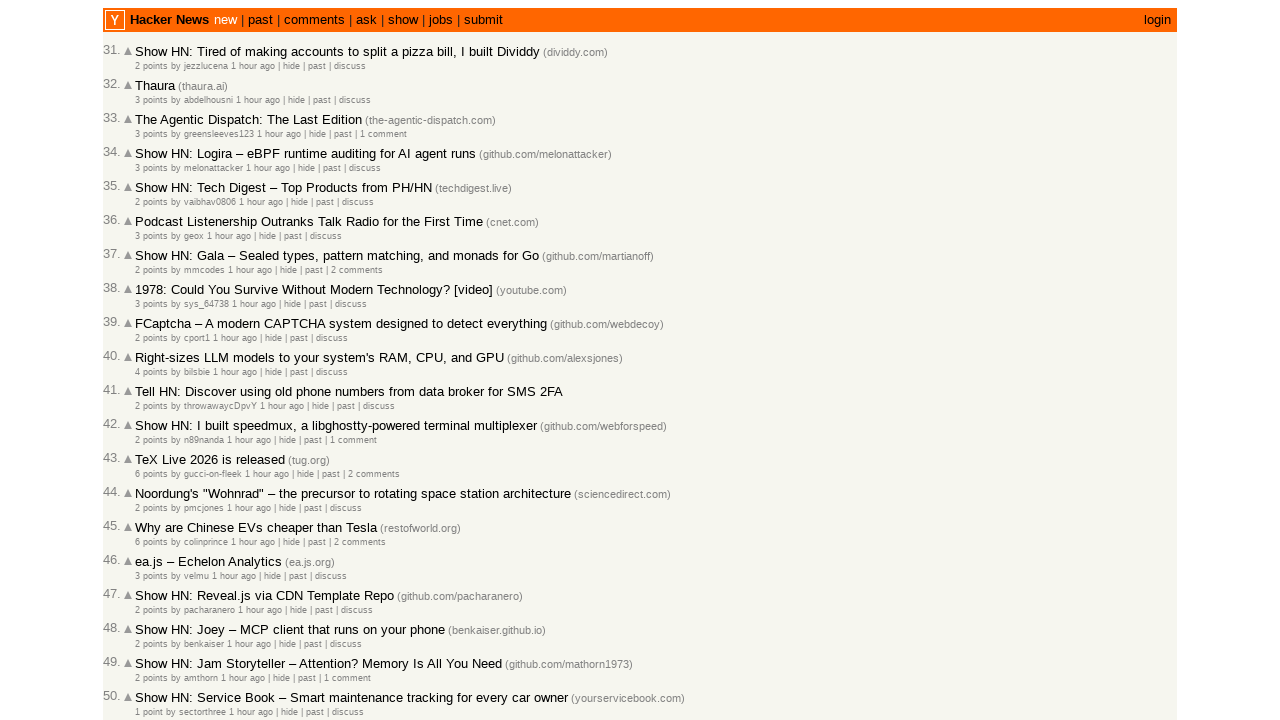

Clicked 'More' link again to load more articles at (149, 616) on .morelink
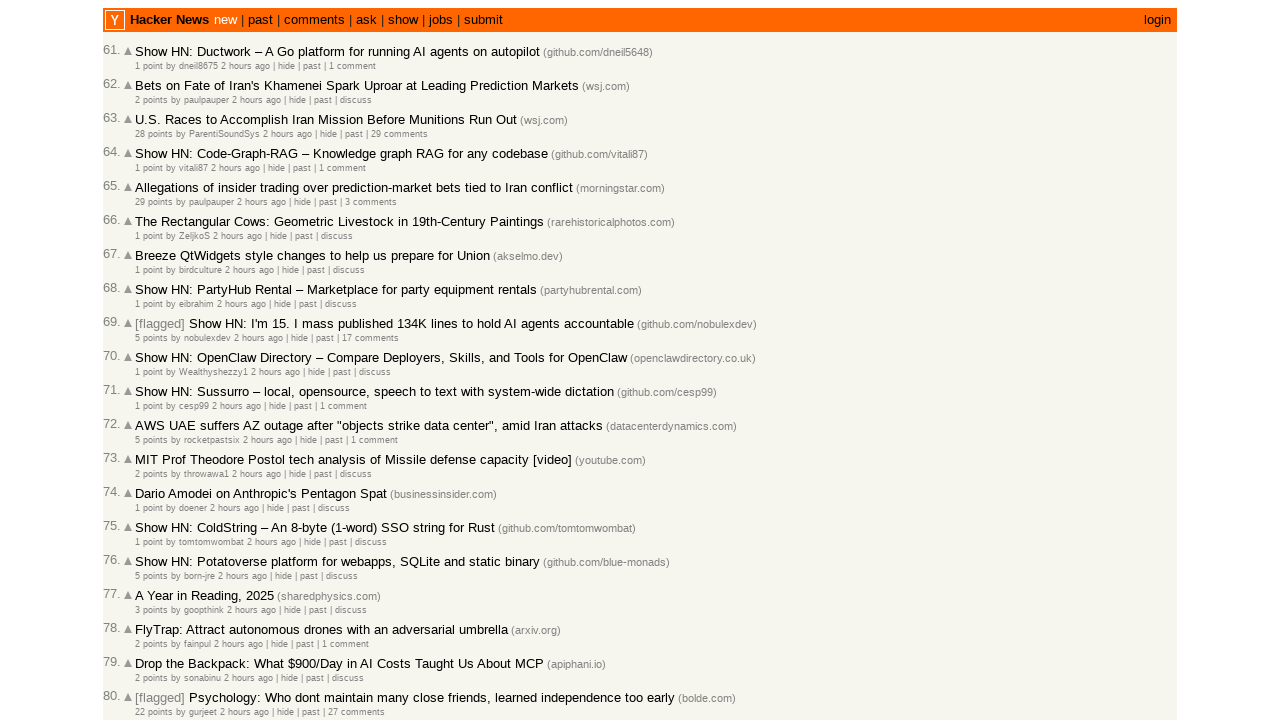

Waited for additional articles to load
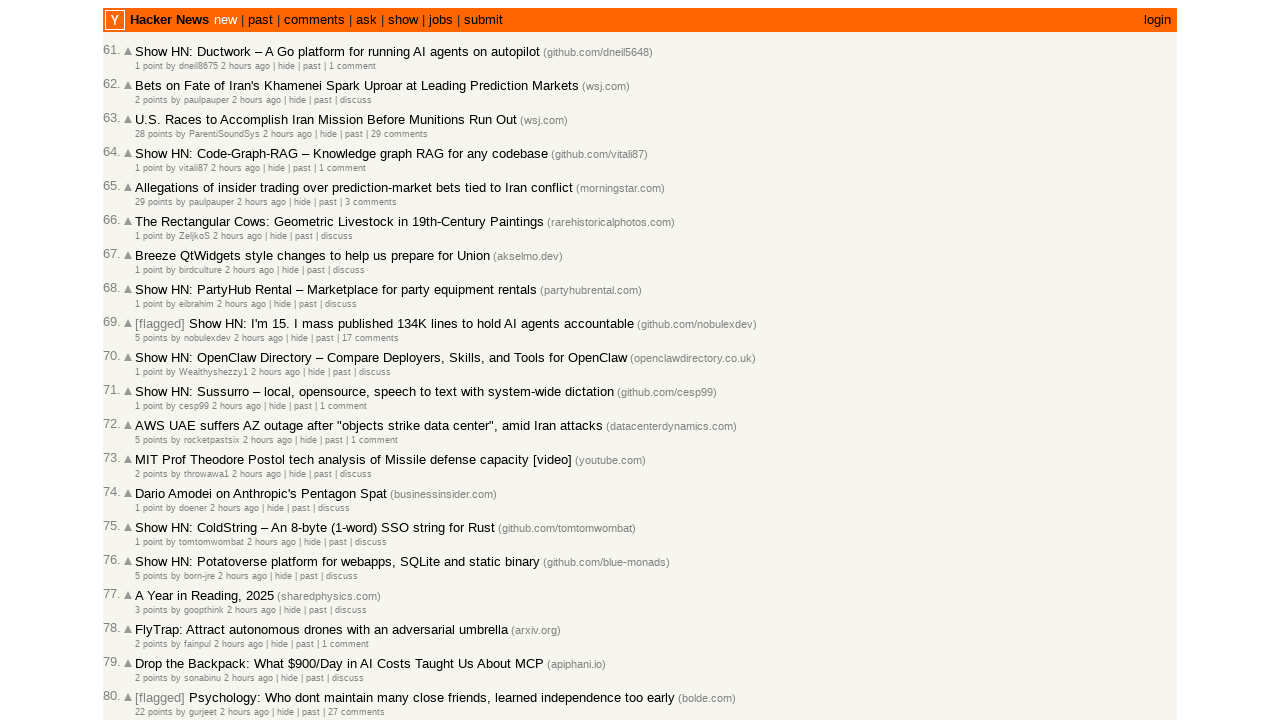

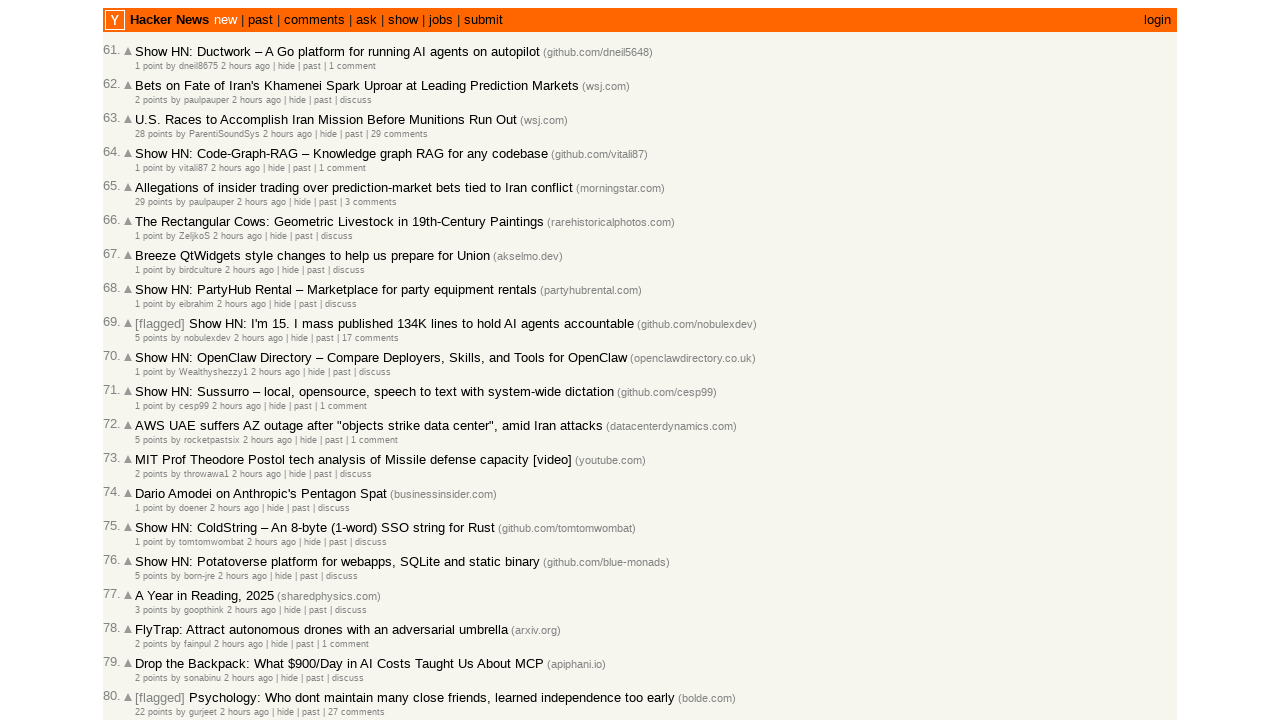